Tests dropdown list functionality by selecting options using different methods: by visible text, by index, and by value.

Starting URL: https://the-internet.herokuapp.com/dropdown

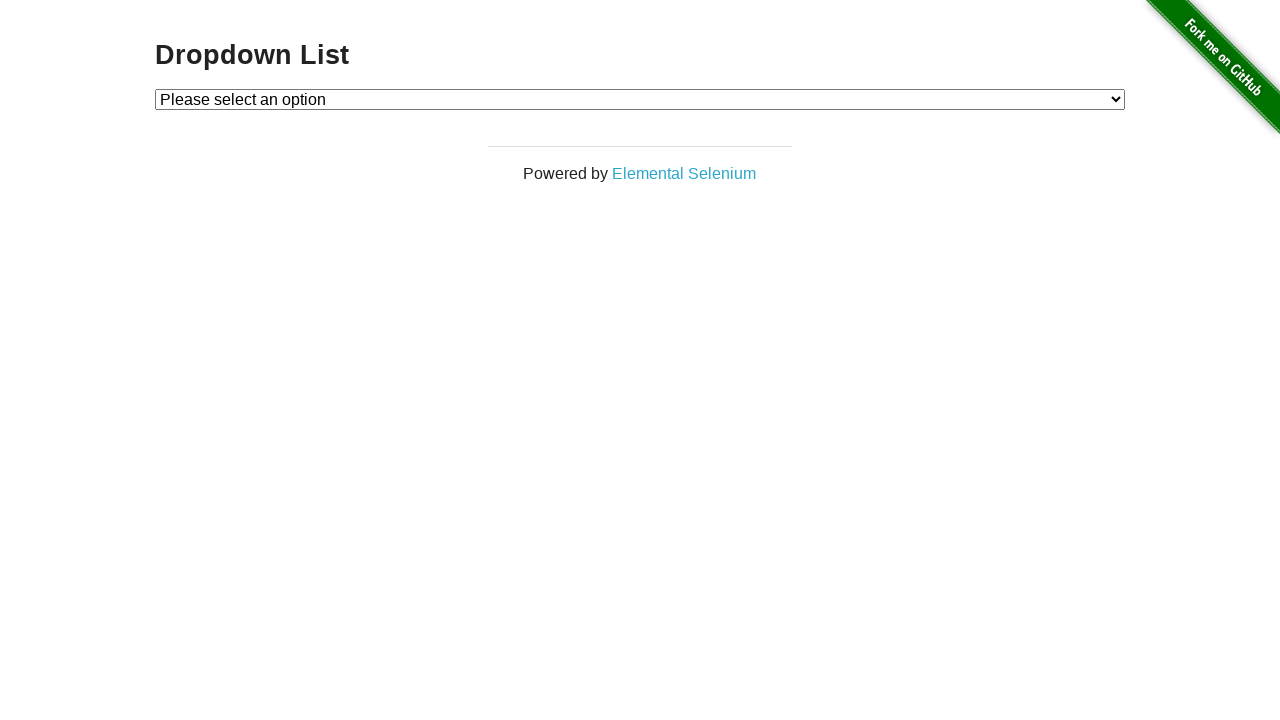

Selected Option 1 by visible label text on #dropdown
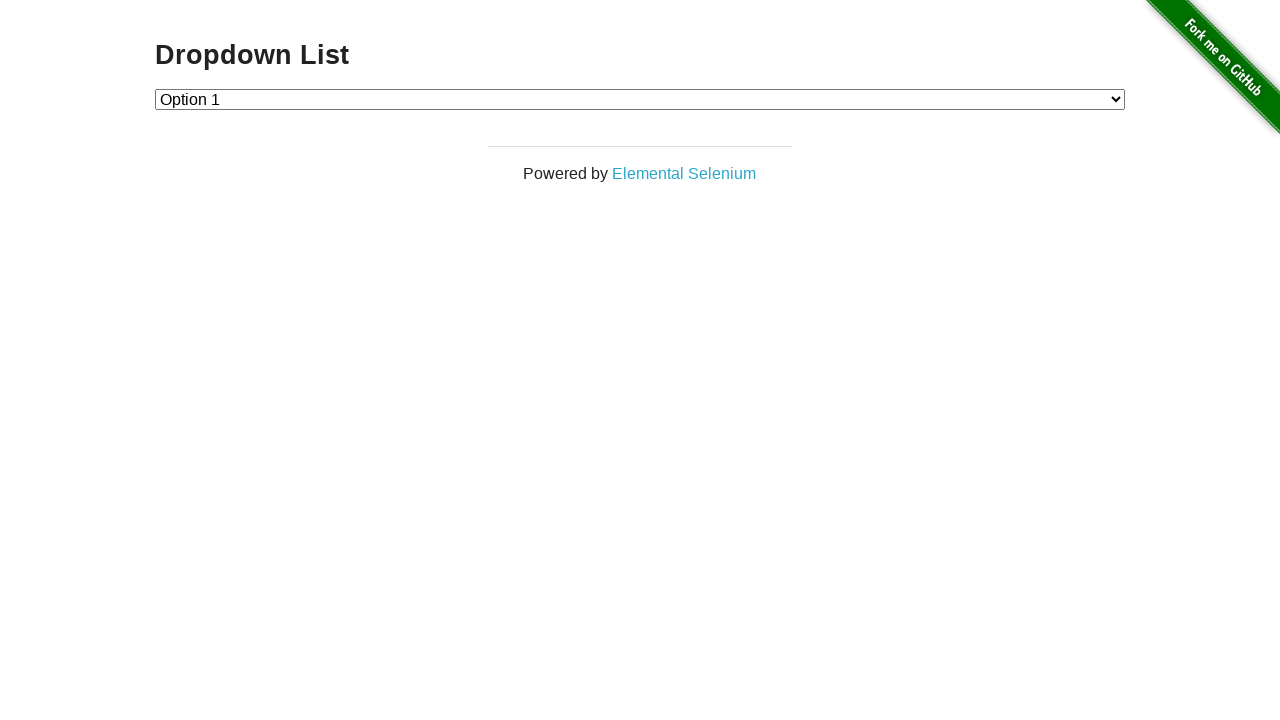

Selected Option 2 by index position on #dropdown
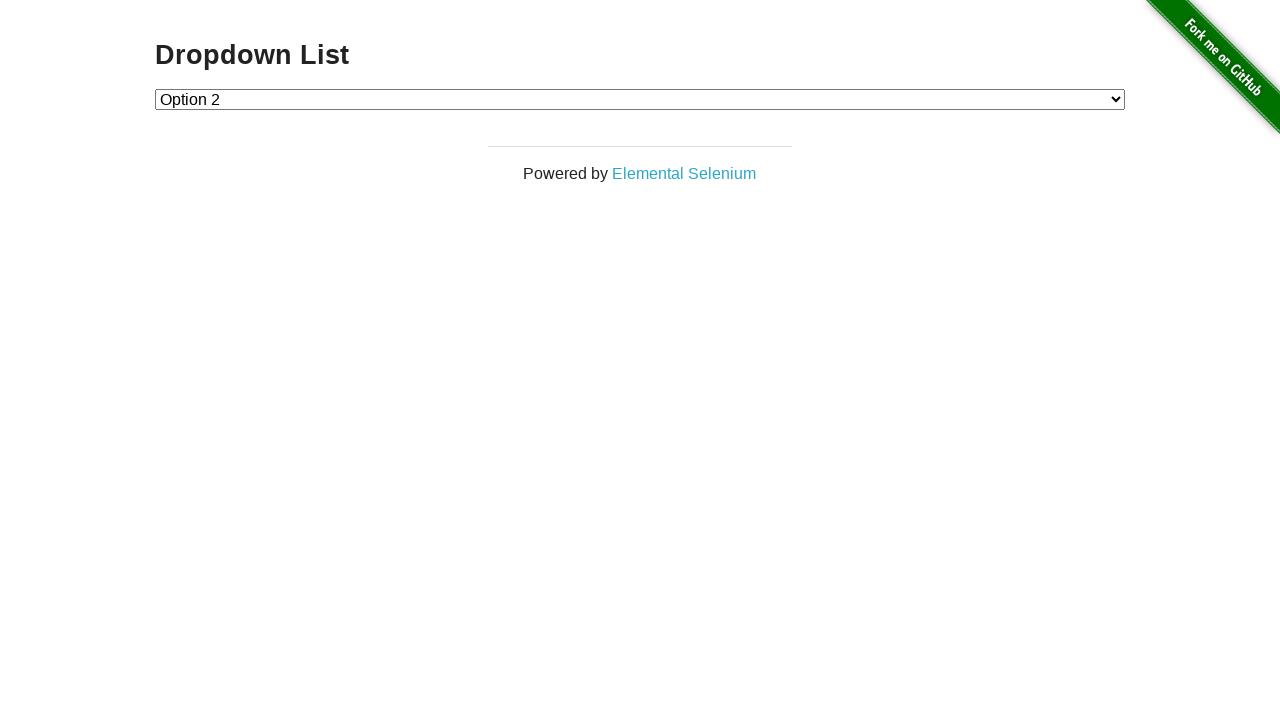

Selected Option 1 by value attribute on #dropdown
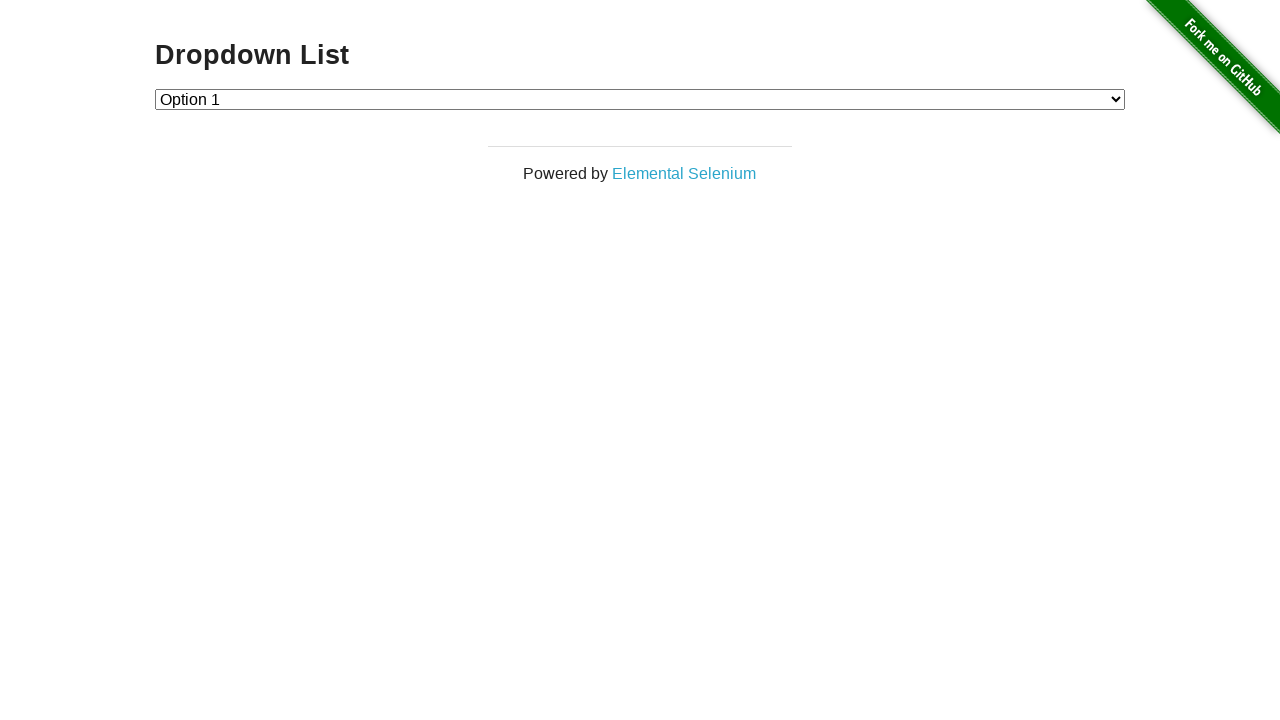

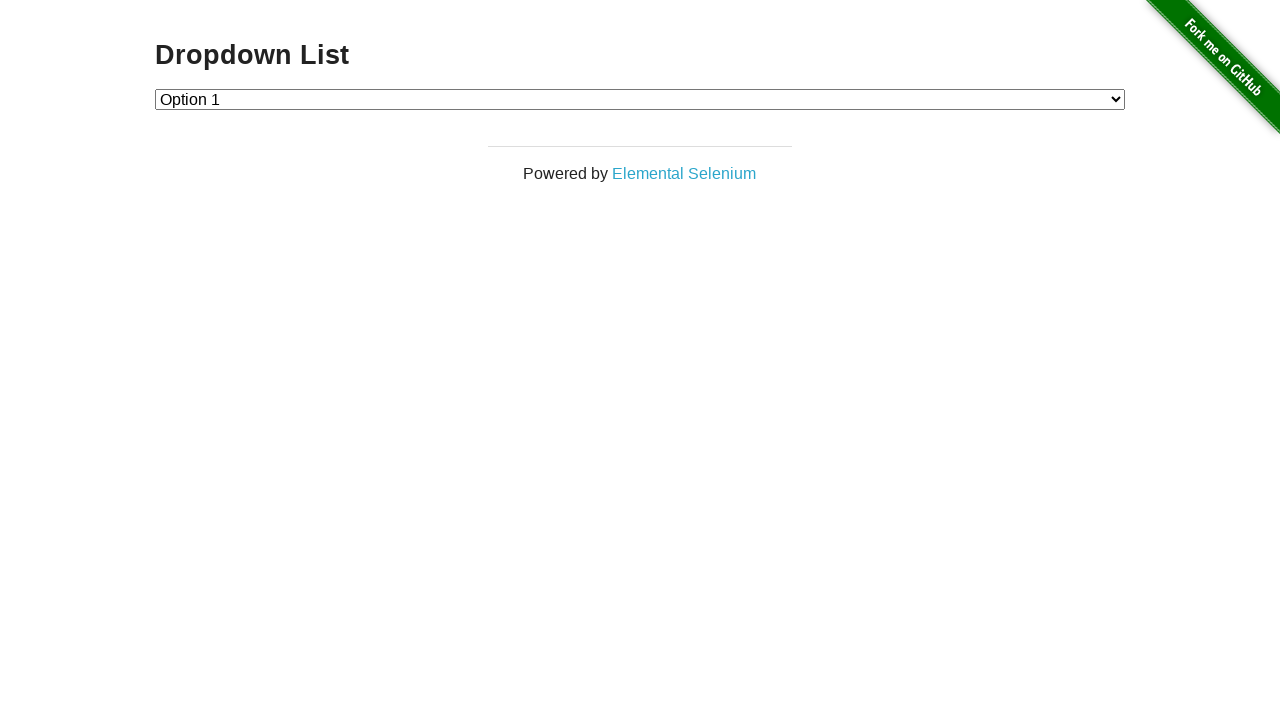